Tests JavaScript alert interactions including accepting a simple alert and entering text into a prompt alert on the DemoQA alerts page

Starting URL: https://demoqa.com/alerts

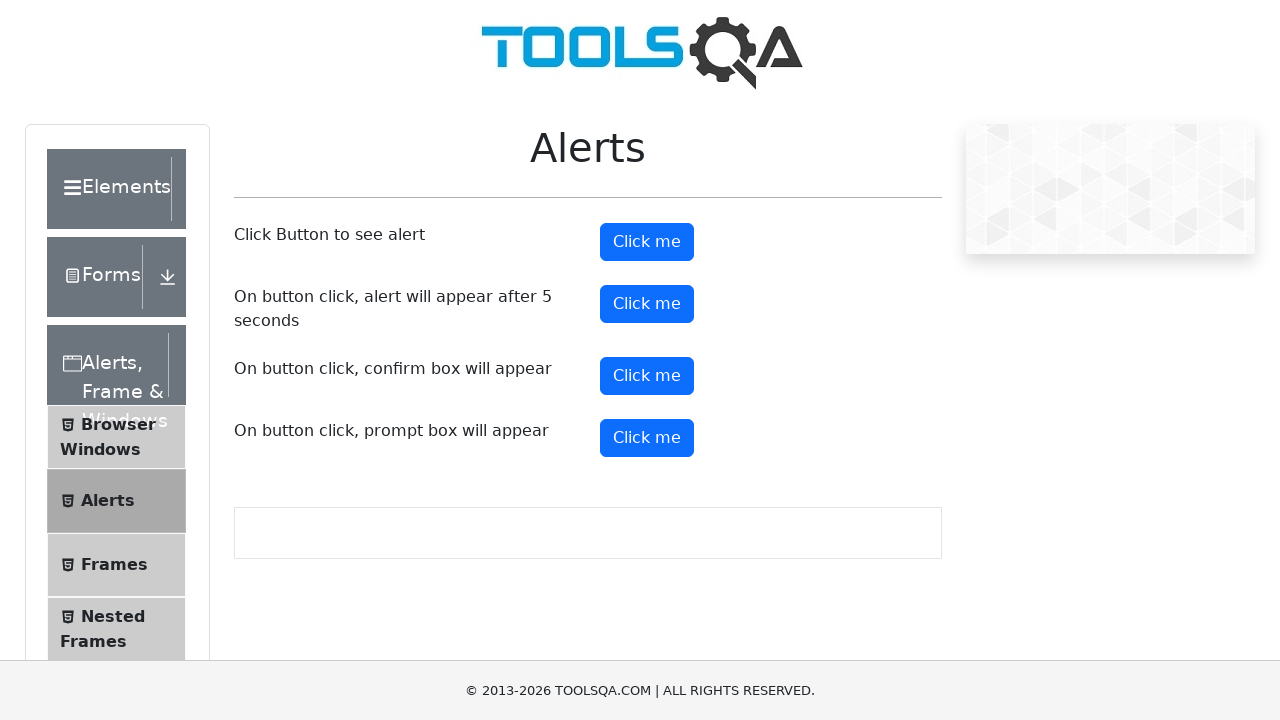

Set up dialog handler for simple alert
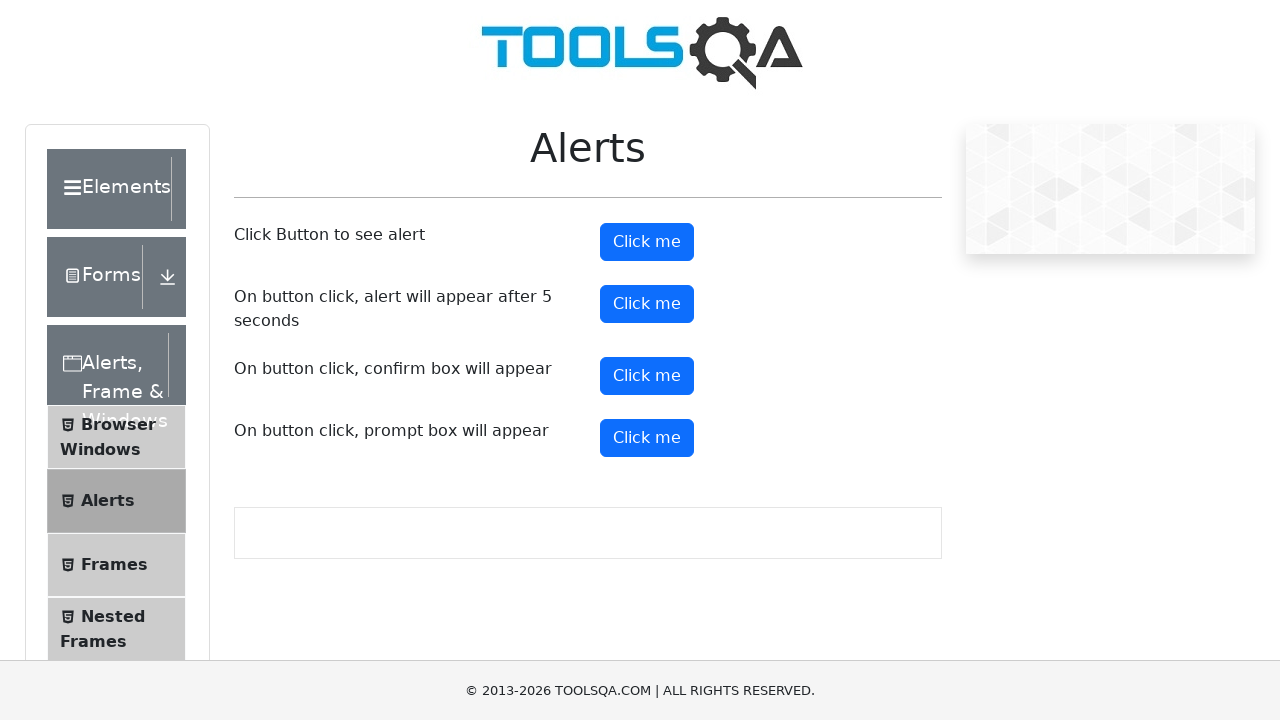

Clicked button to trigger simple alert at (647, 242) on #alertButton
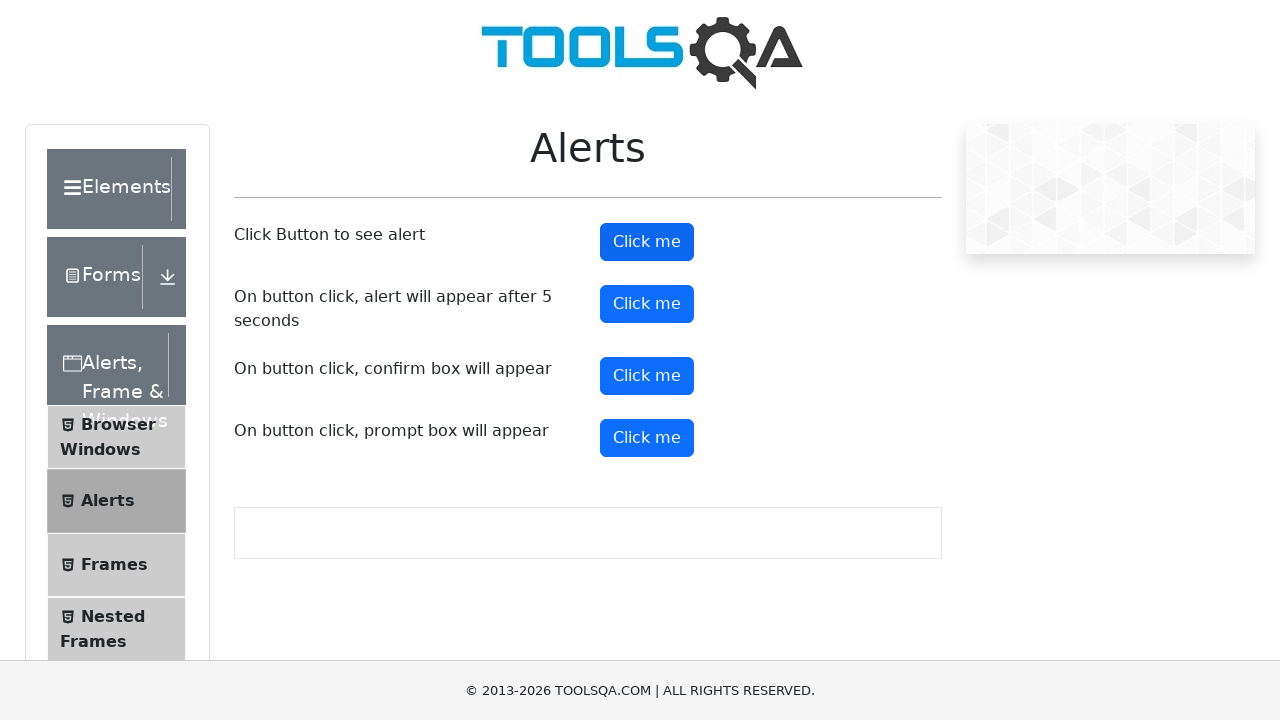

Waited for simple alert to be processed
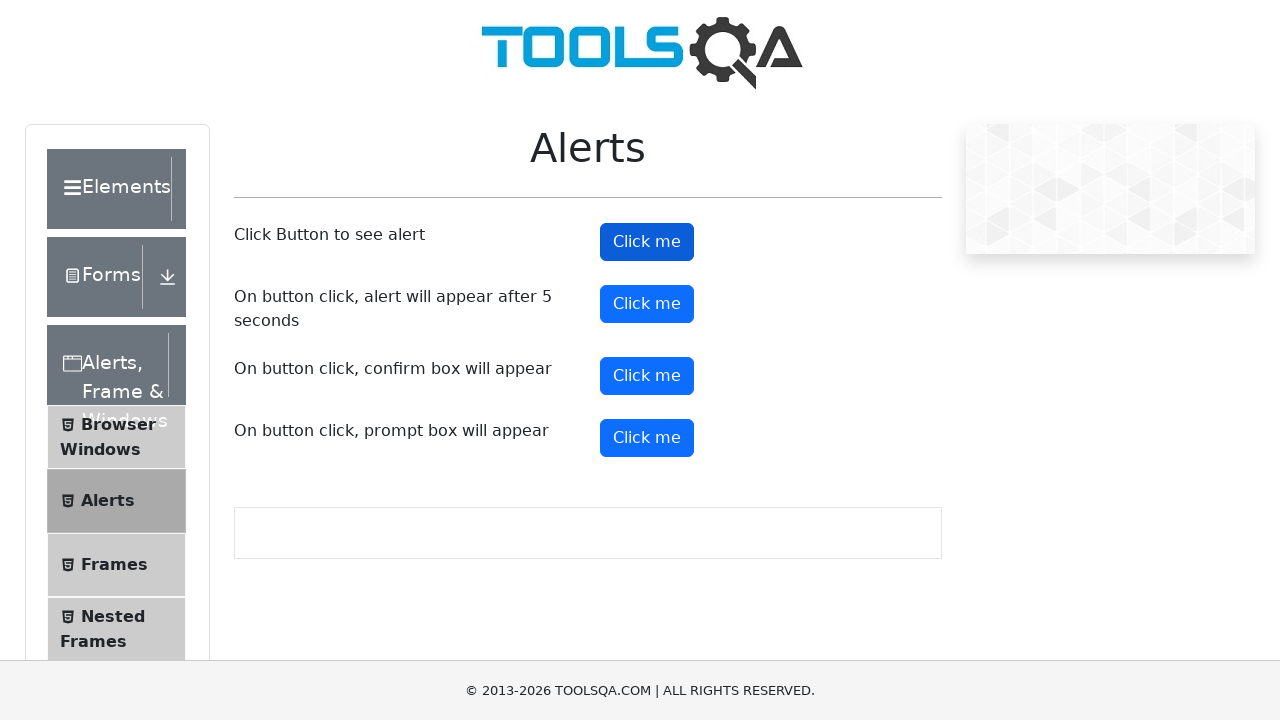

Set up dialog handler for prompt alert with text 'Hello'
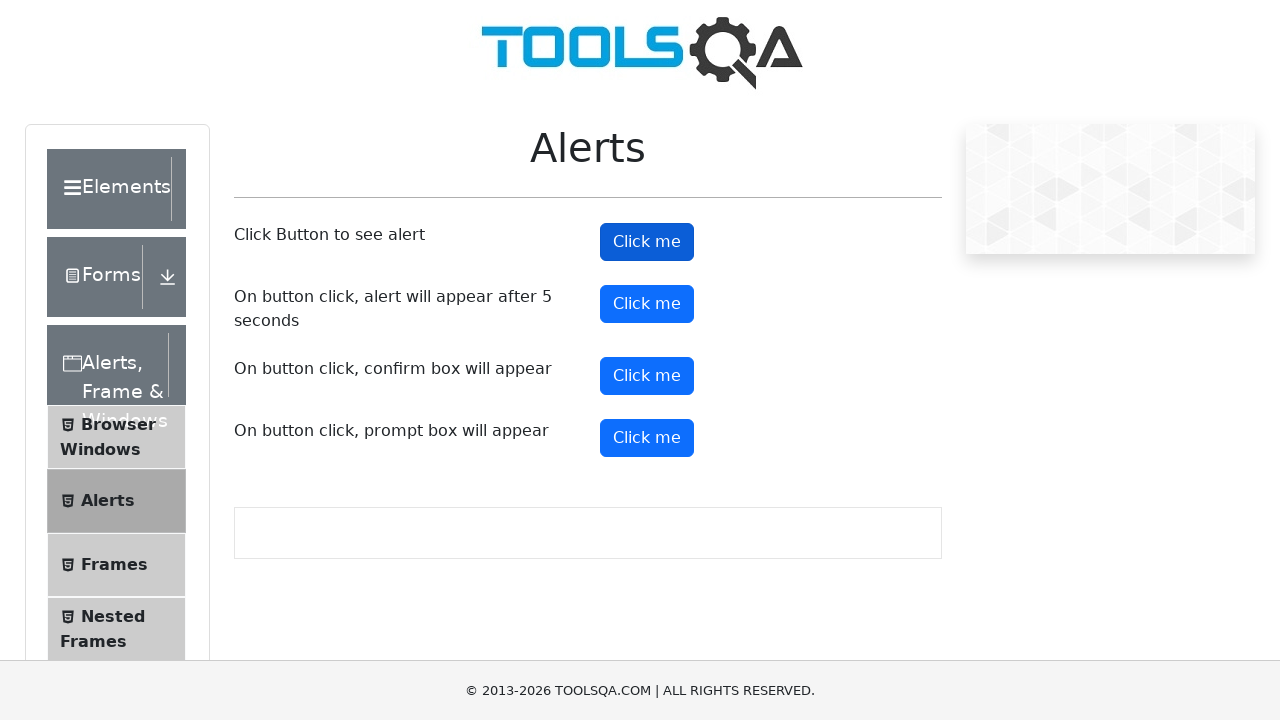

Clicked button to trigger prompt alert at (647, 438) on #promtButton
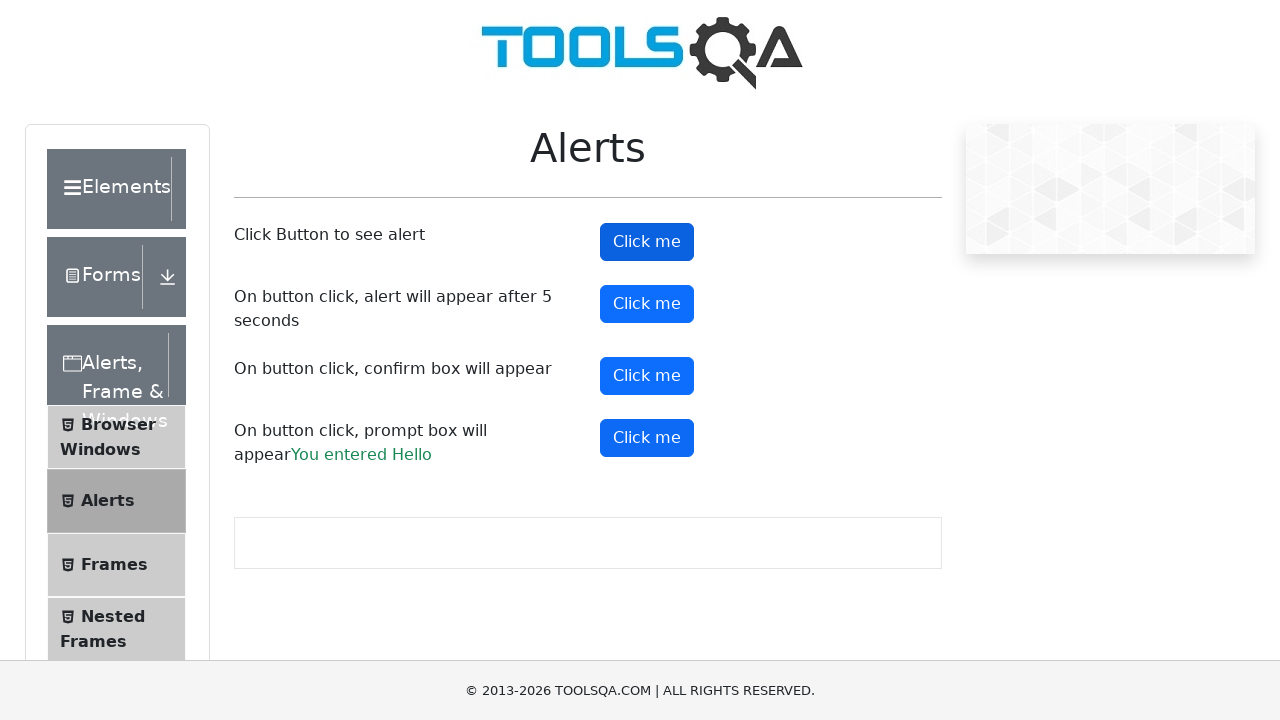

Waited for prompt alert to be processed
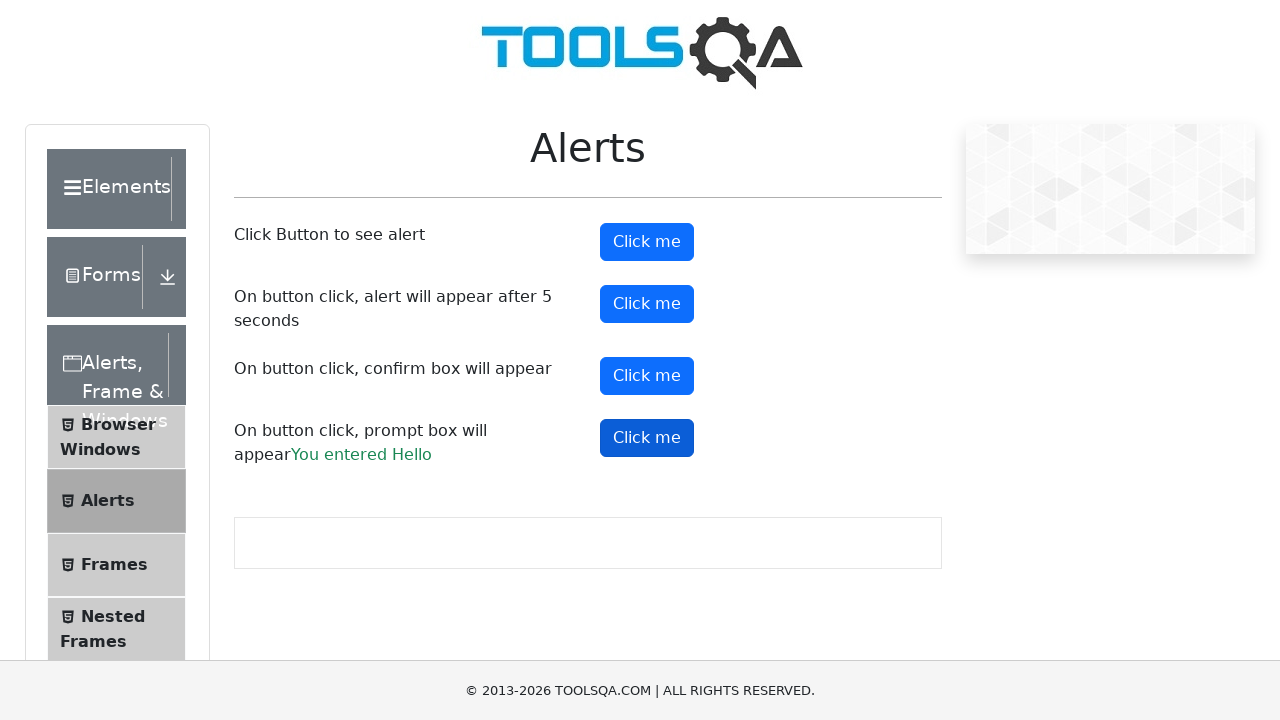

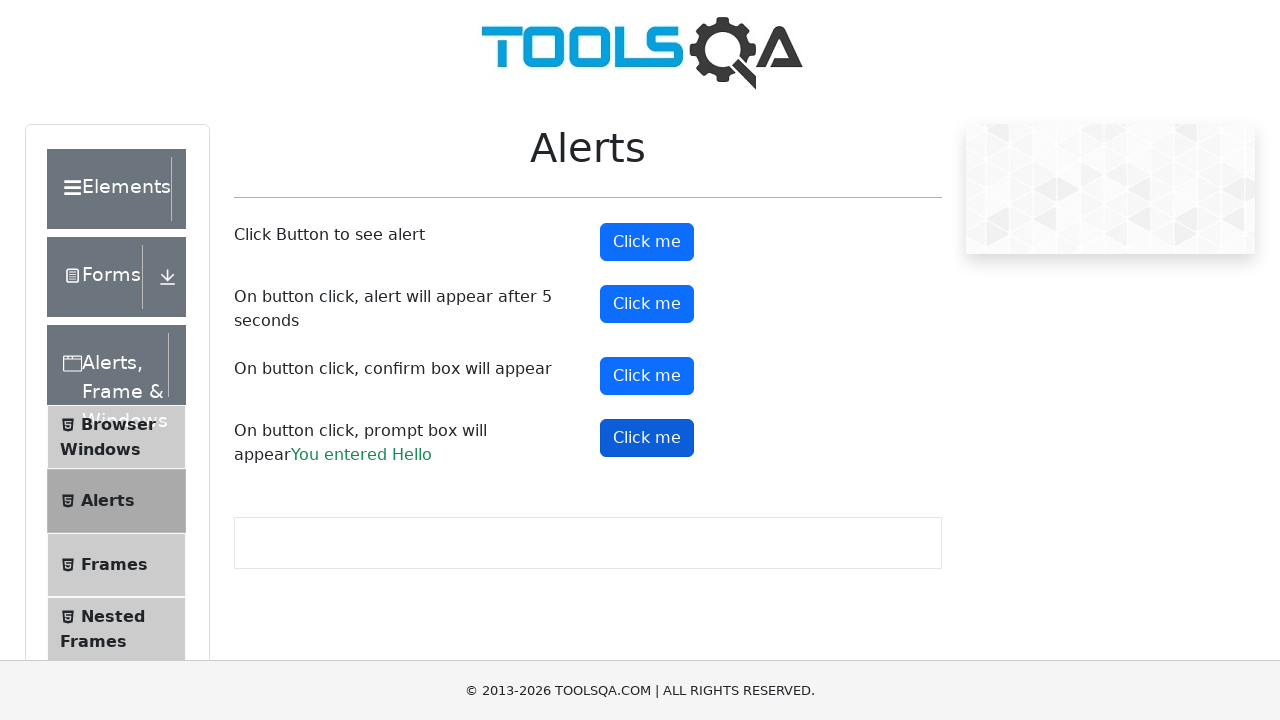